Tests the Communities section by searching for a community and filtering by location (Hungary, Szeged), then verifying the search and filter results.

Starting URL: https://wearecommunity.io/

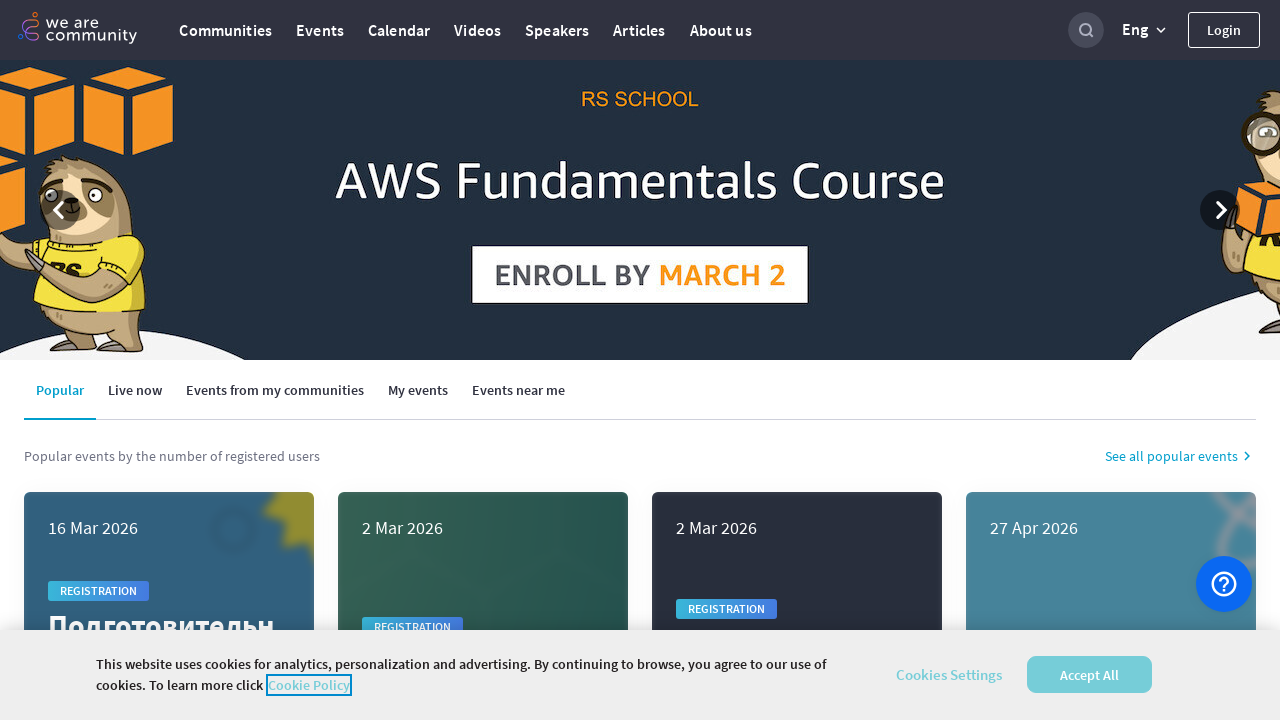

Clicked on Communities section at (226, 30) on .communities-icon > a:nth-child(1)
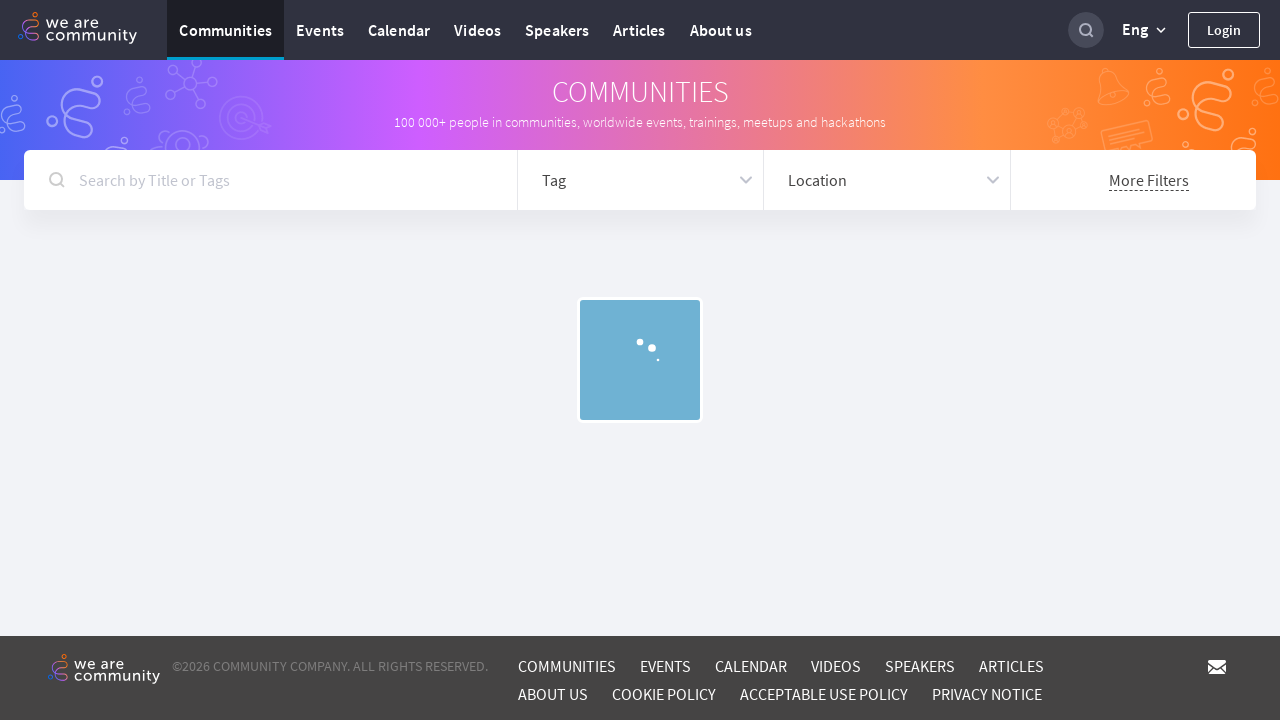

Search bar appeared
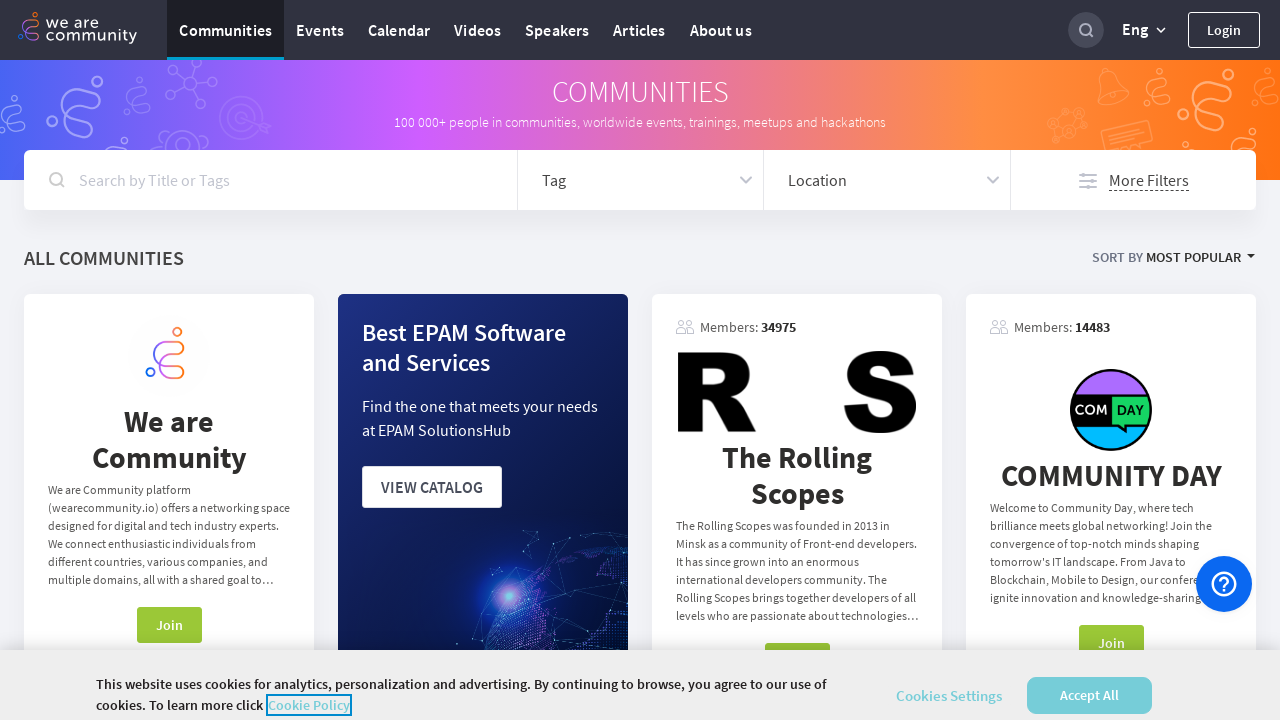

Clicked on search input field at (292, 180) on .evnt-search-filter > input:nth-child(1)
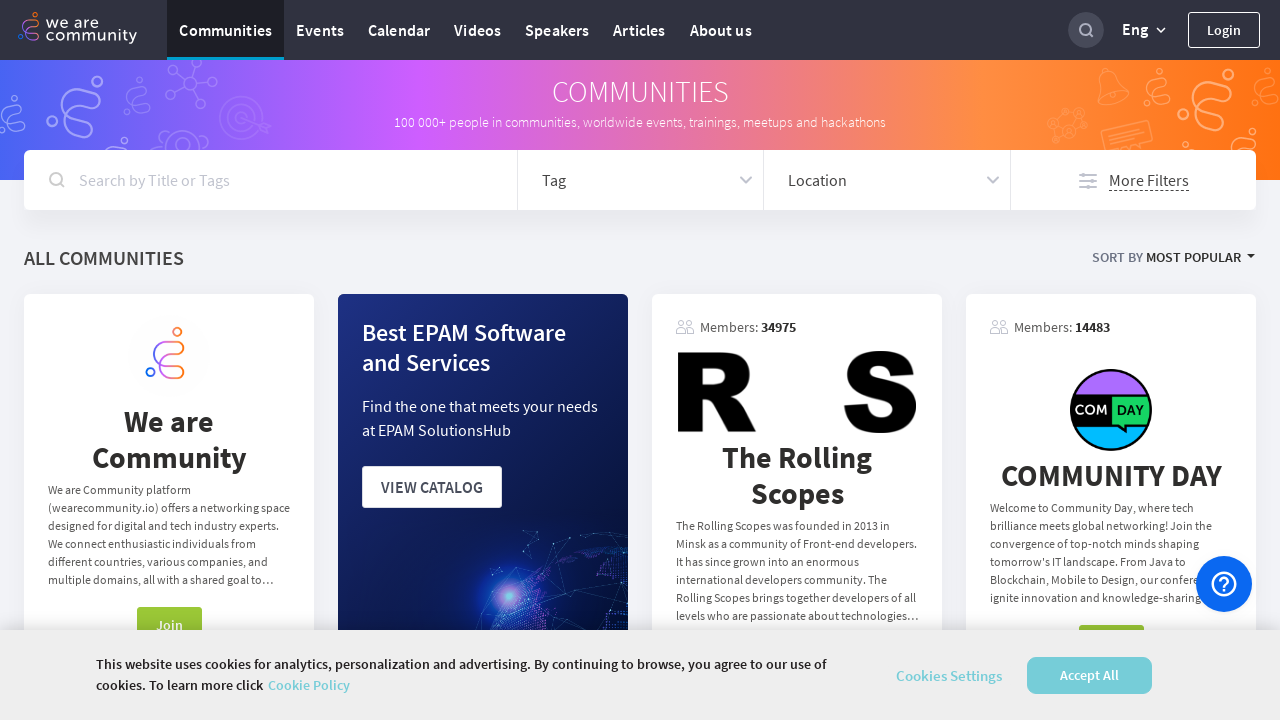

Filled search field with 'EPAM' on .evnt-search-filter > input:nth-child(1)
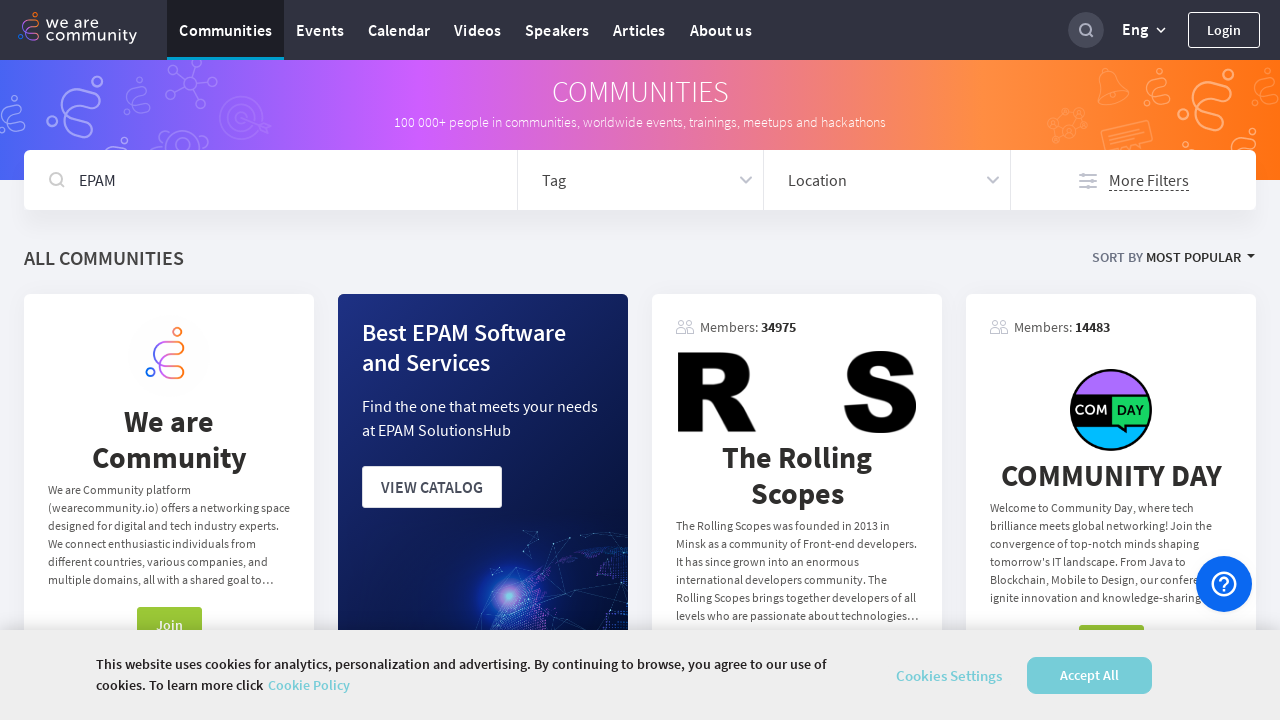

Search results loaded for 'EPAM'
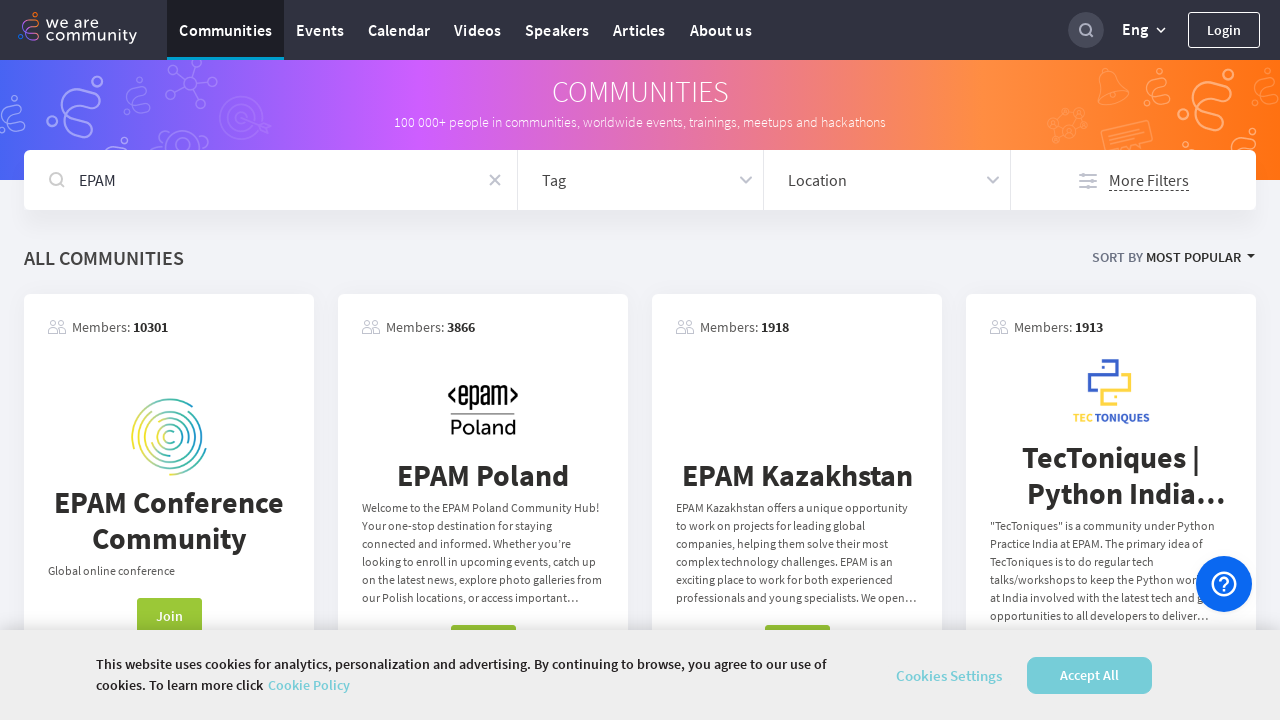

Clicked on location filter at (887, 180) on #filter_location
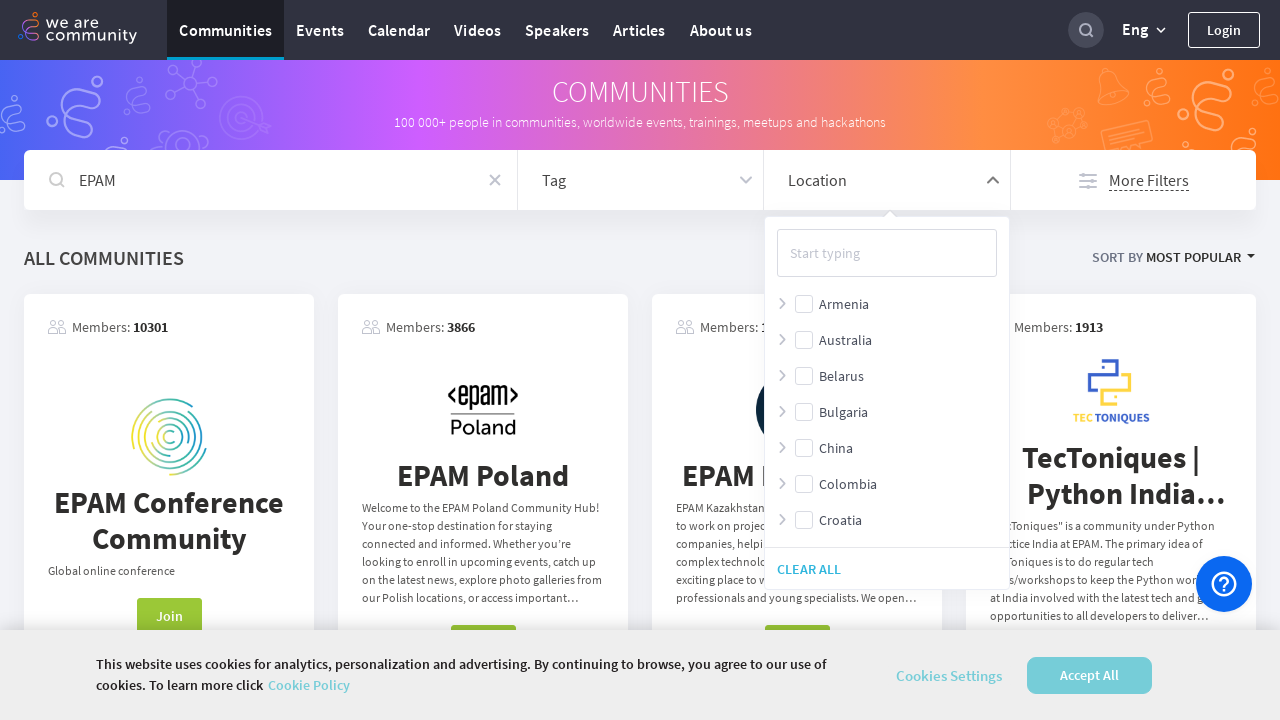

Selected Hungary from location dropdown at (786, 412) on div.show:nth-child(2) > div:nth-child(2) > div:nth-child(1) > div:nth-child(13) 
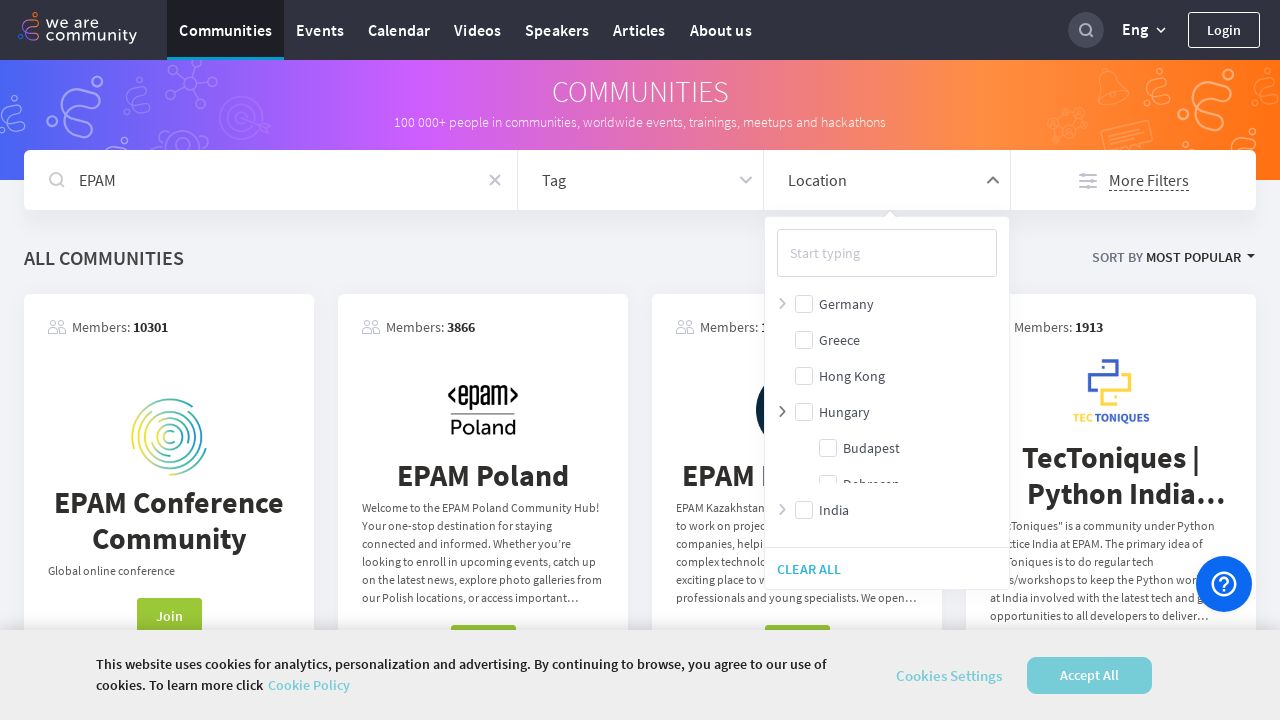

Selected Szeged from location filter options at (852, 520) on #collapse_filter_location_12 > div:nth-child(3) > label:nth-child(2)
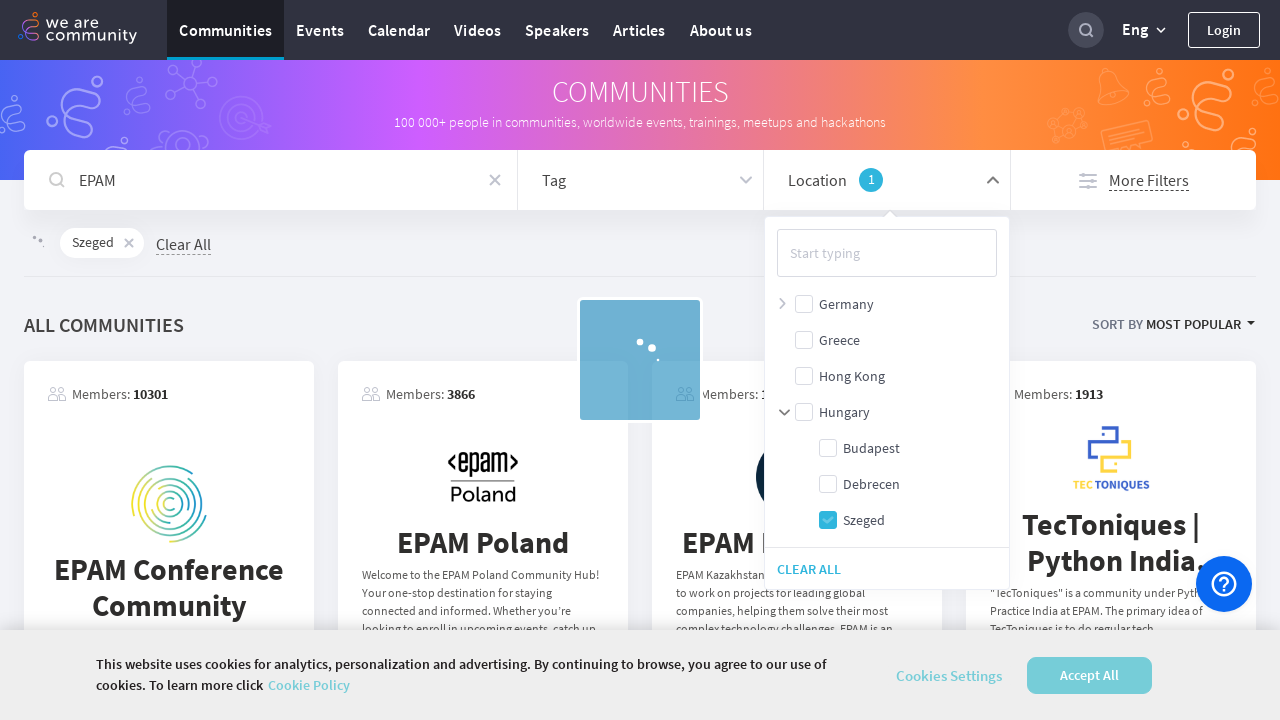

Filtered results loaded for EPAM communities in Szeged, Hungary
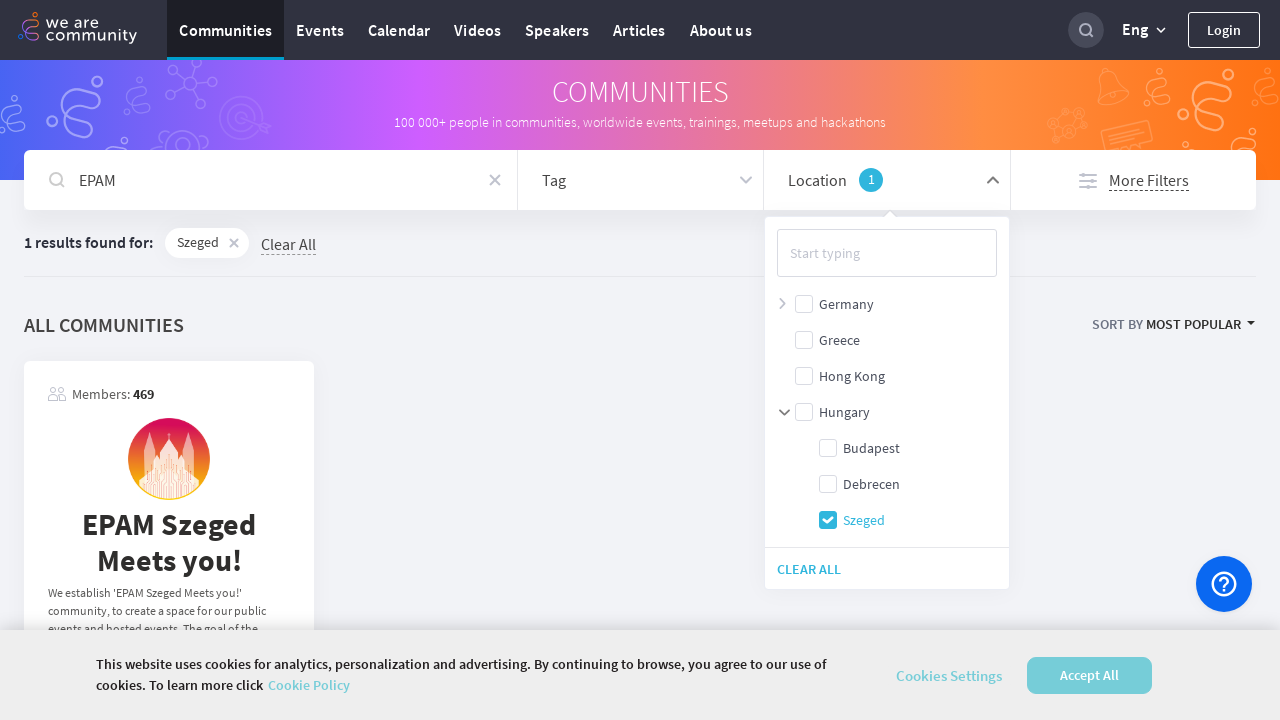

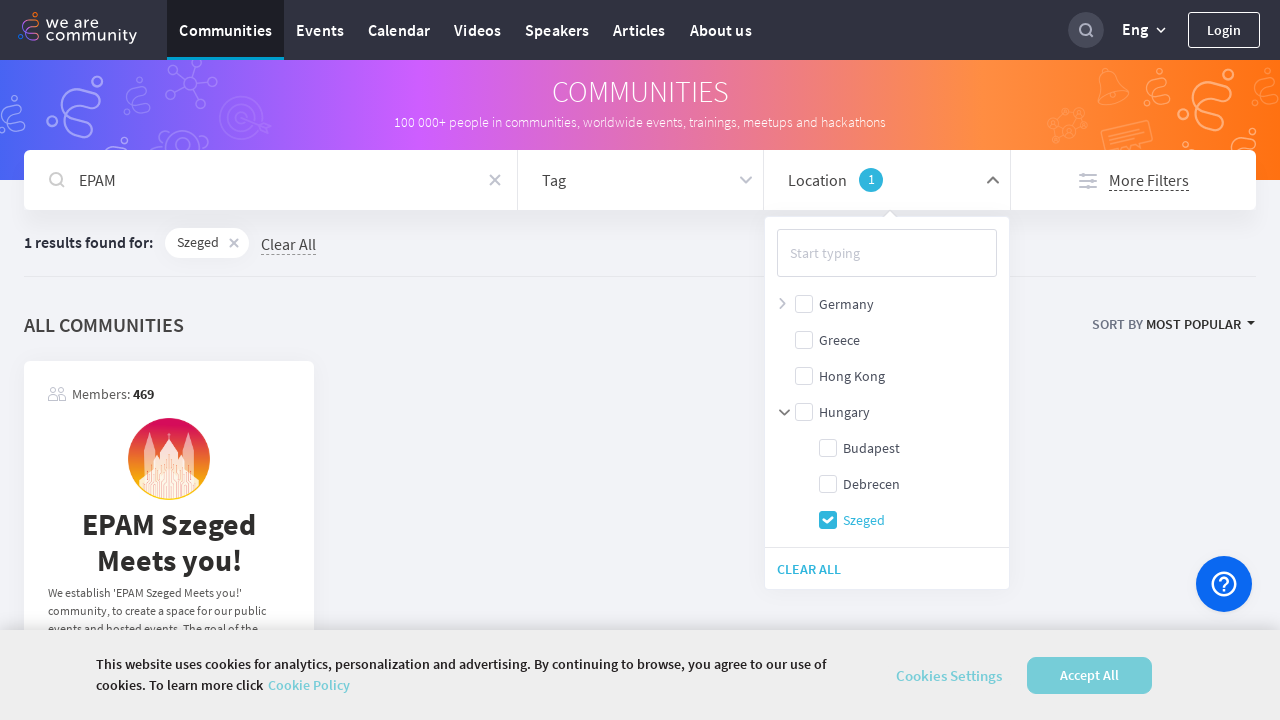